Fills out and submits a sign-up form with first name, last name, and email fields

Starting URL: https://secure-retreat-92358.herokuapp.com/

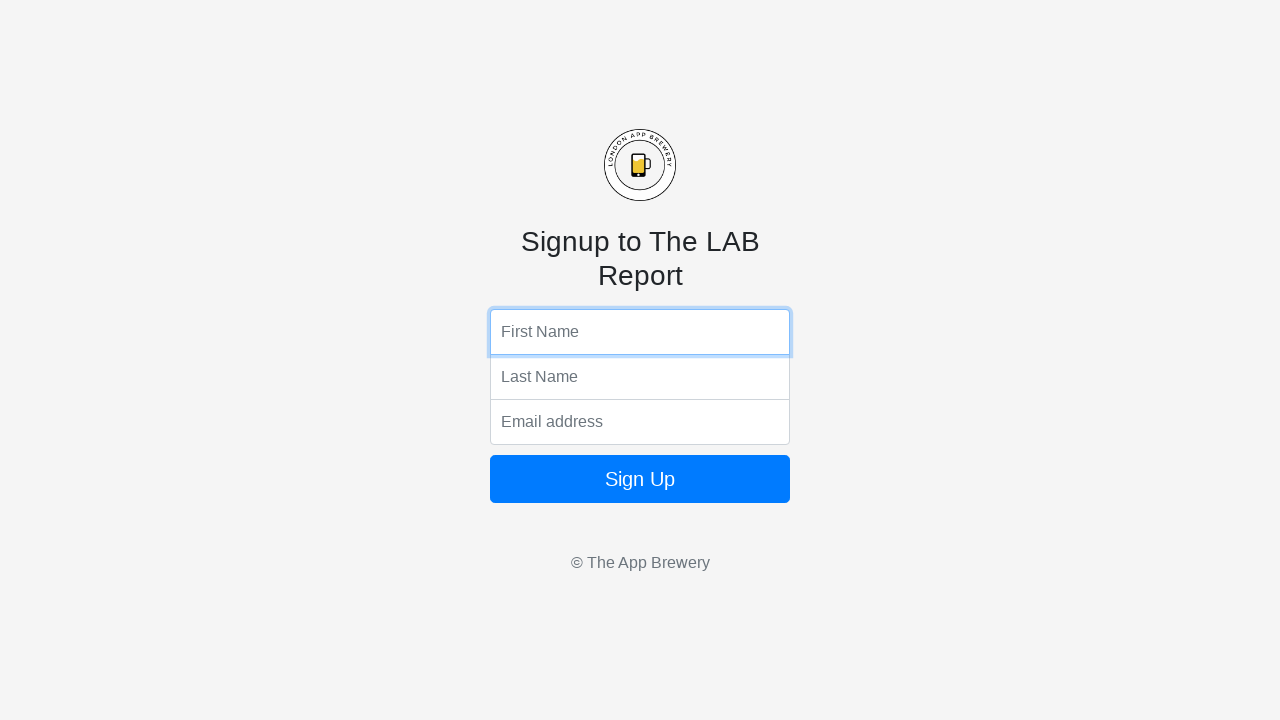

Filled first name field with 'David' on input[name='fName']
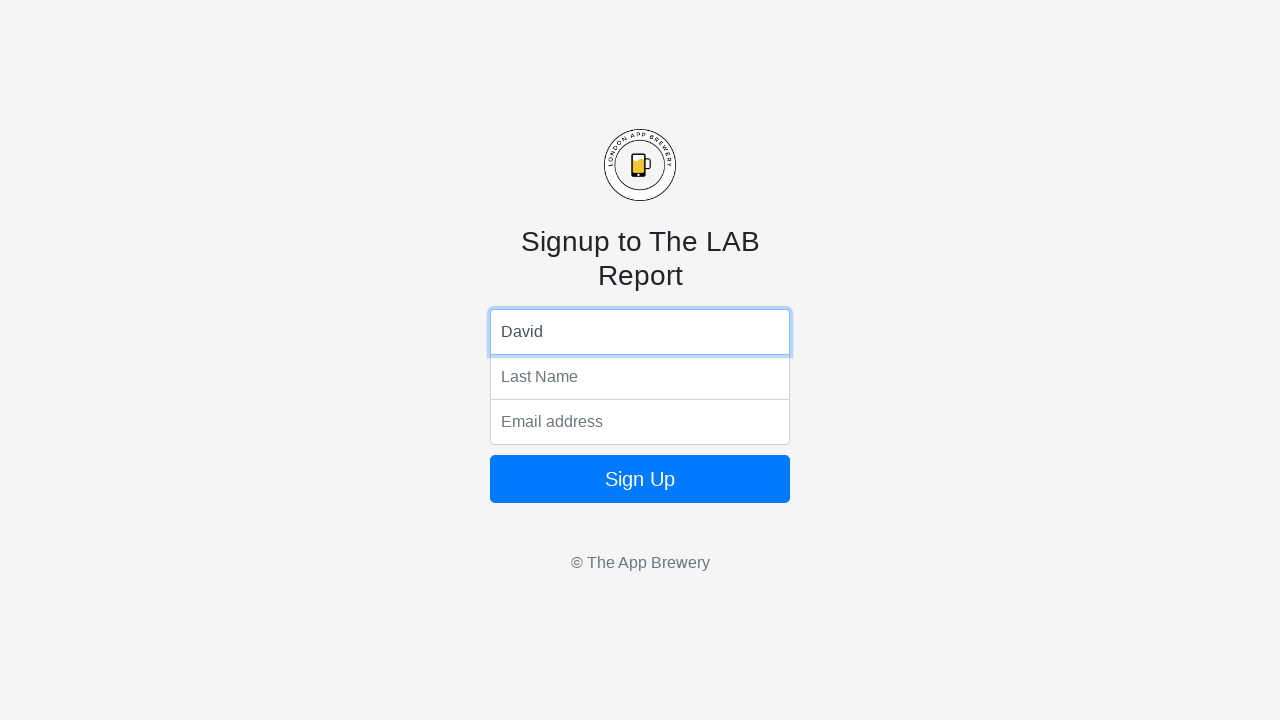

Filled last name field with 'Gaudin' on input[name='lName']
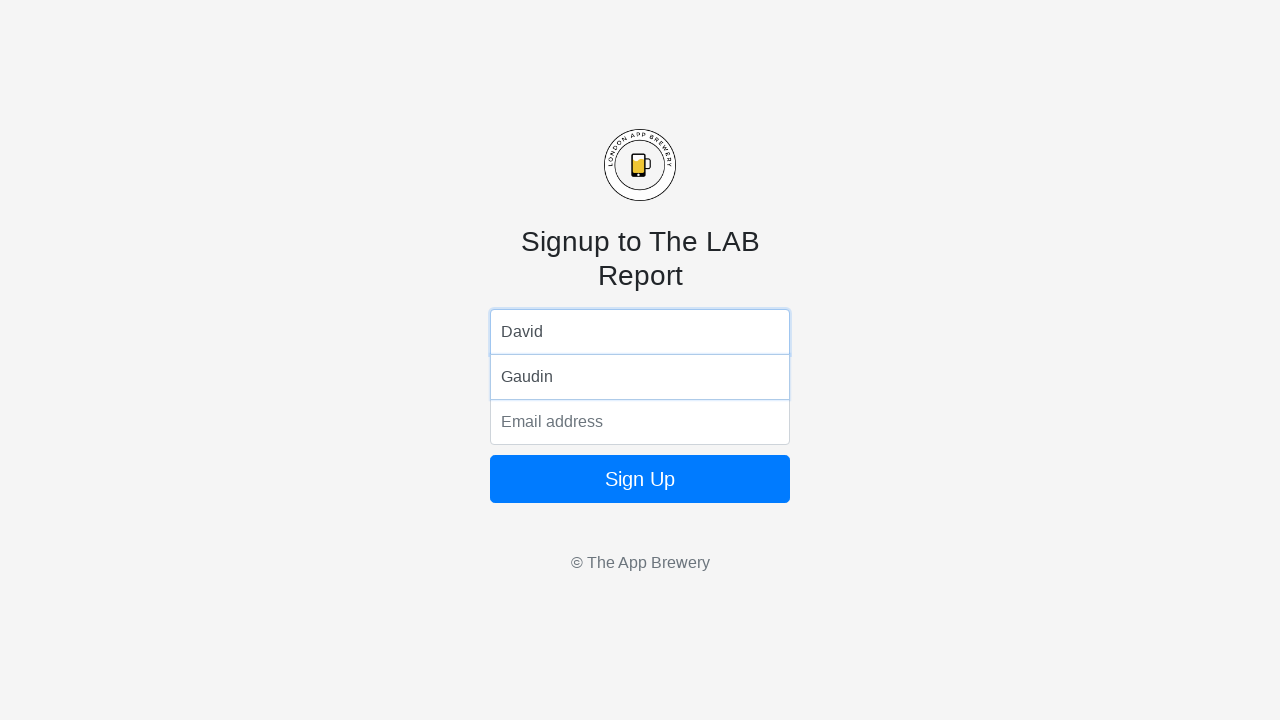

Filled email field with 'testuser@example.com' on input[name='email']
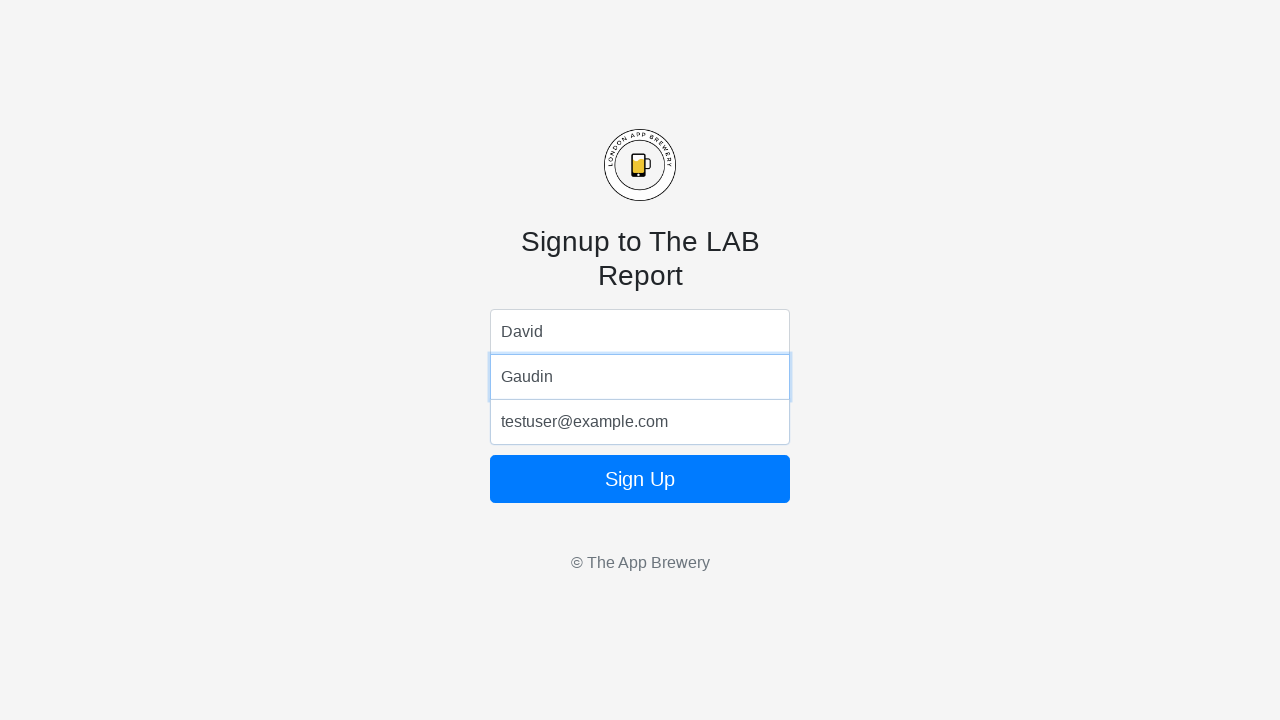

Clicked sign up button to submit form at (640, 479) on form button
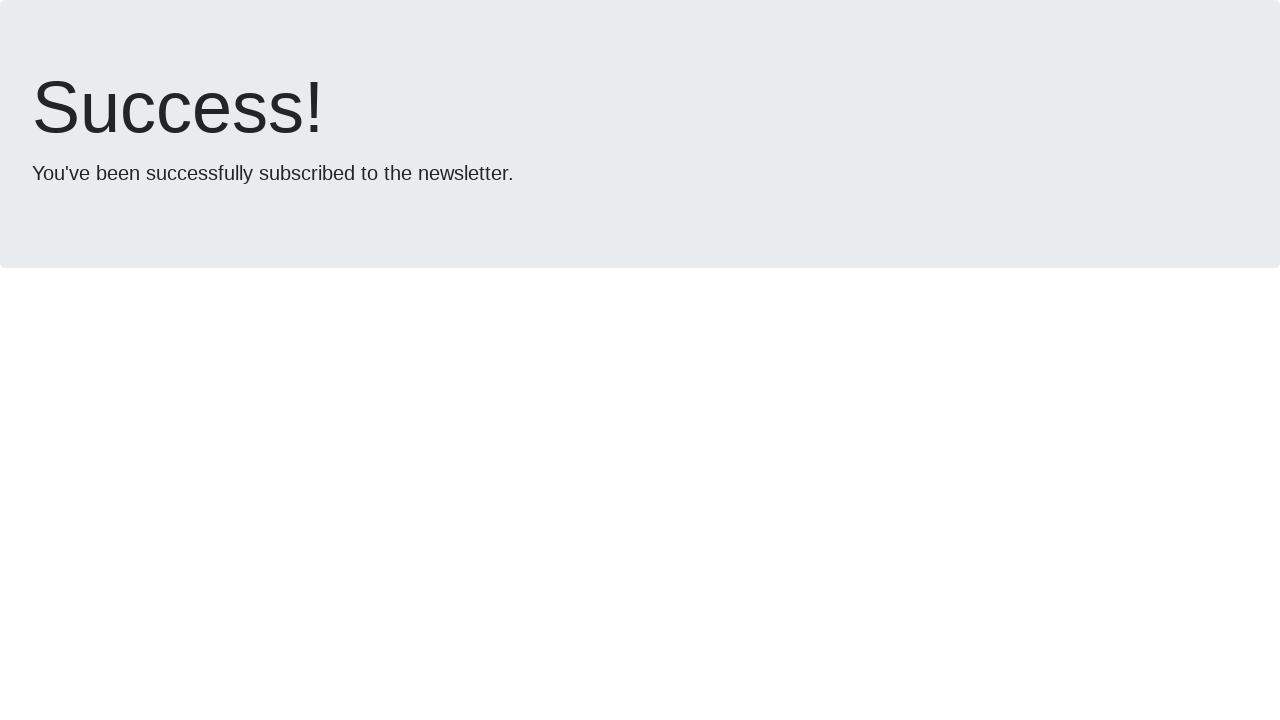

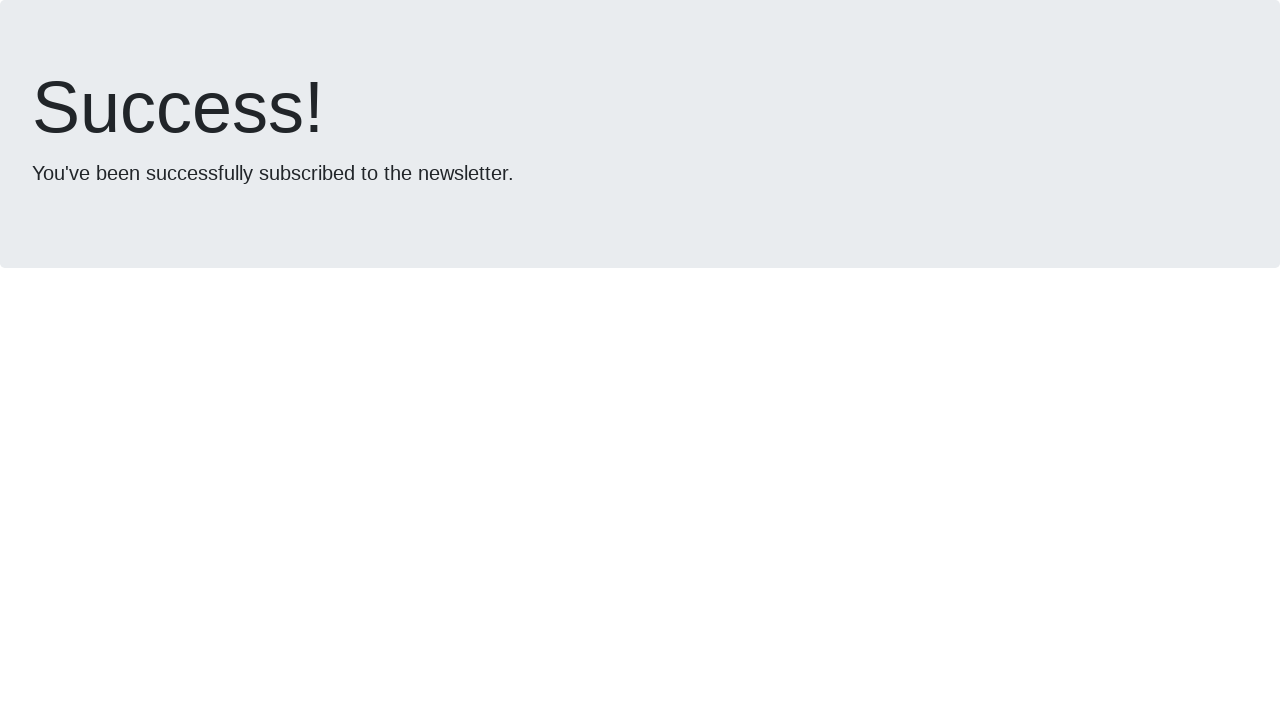